Tests alert handling by clicking on a button that triggers an alert and then accepting it

Starting URL: https://letcode.in/waits

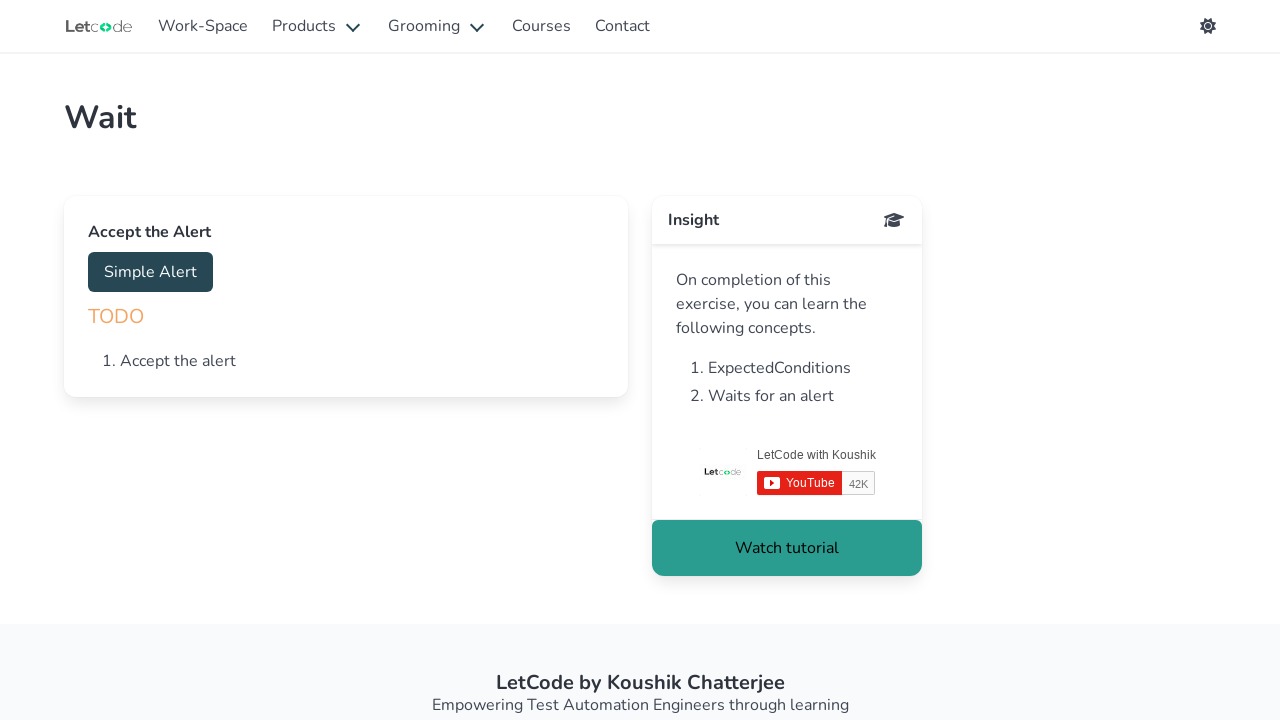

Navigated to https://letcode.in/waits
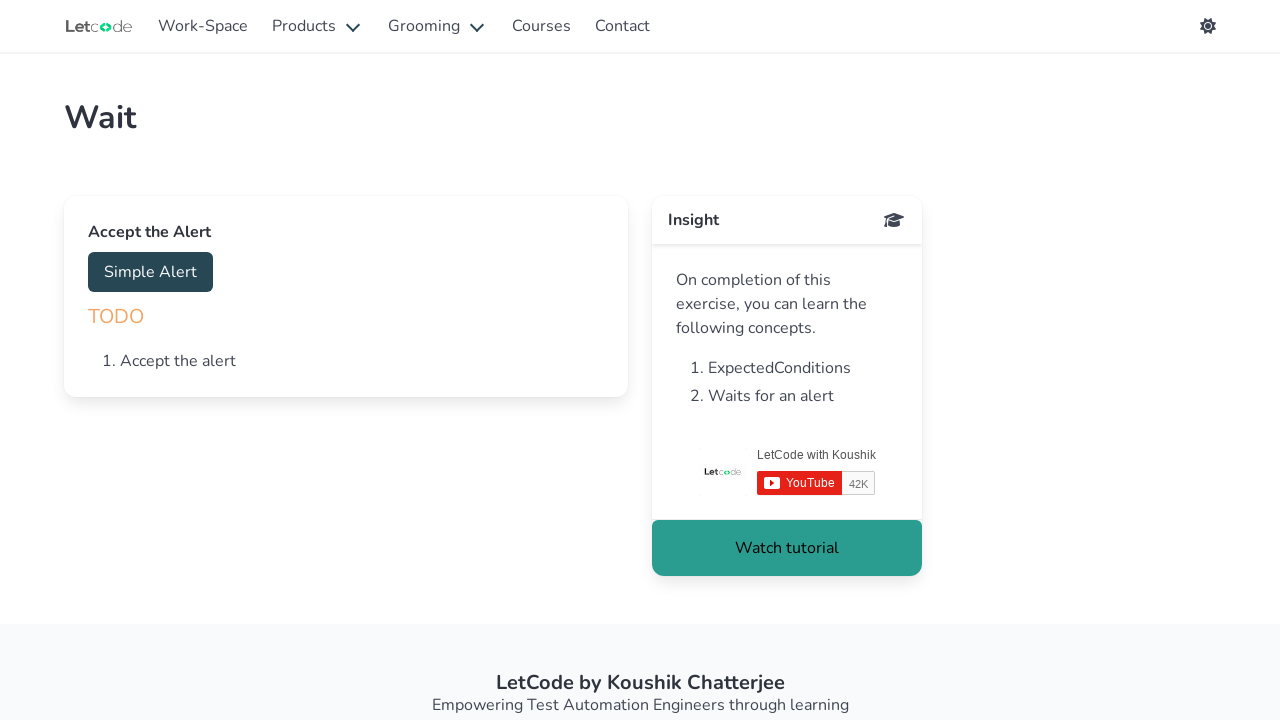

Clicked the alert trigger button at (150, 272) on #accept
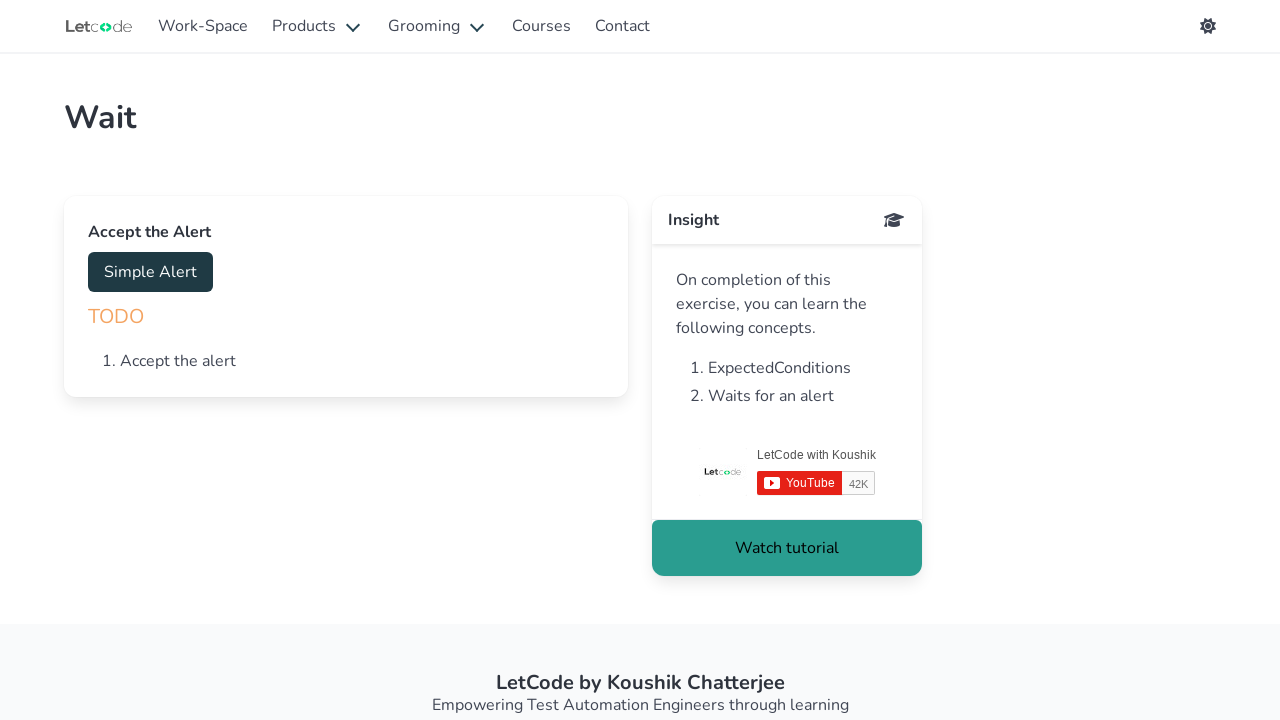

Alert dialog handler registered and alert accepted
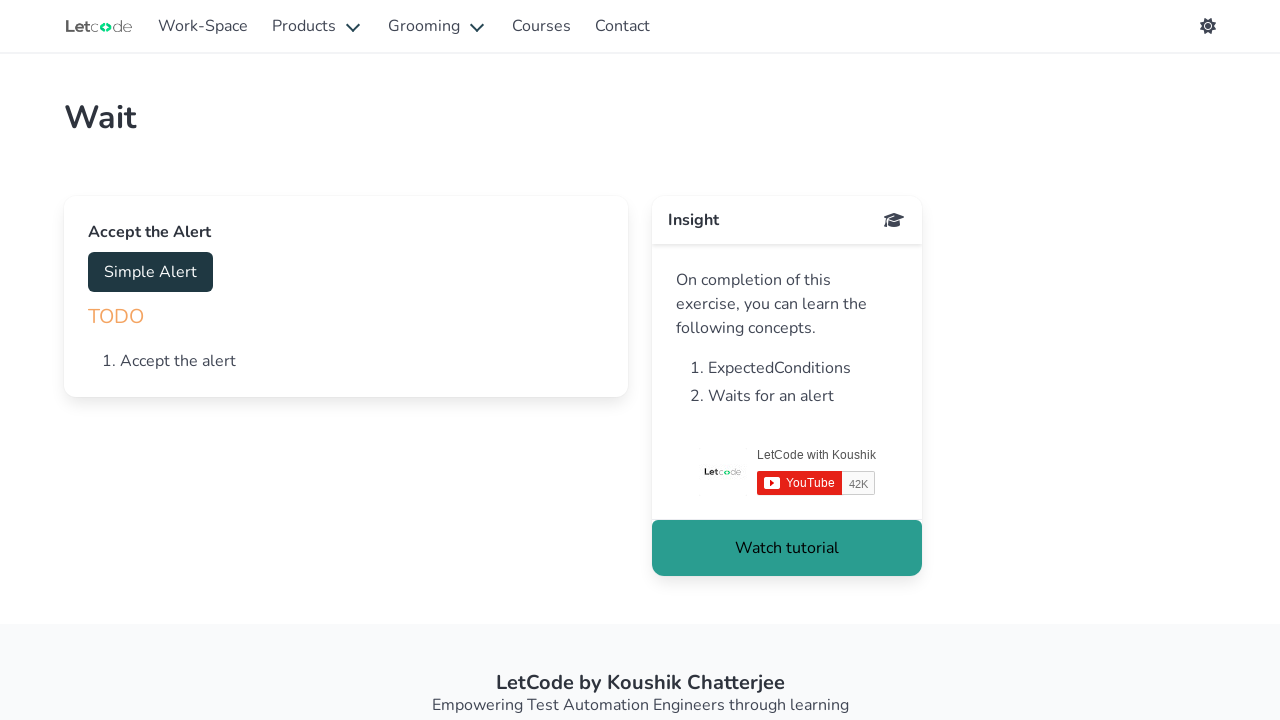

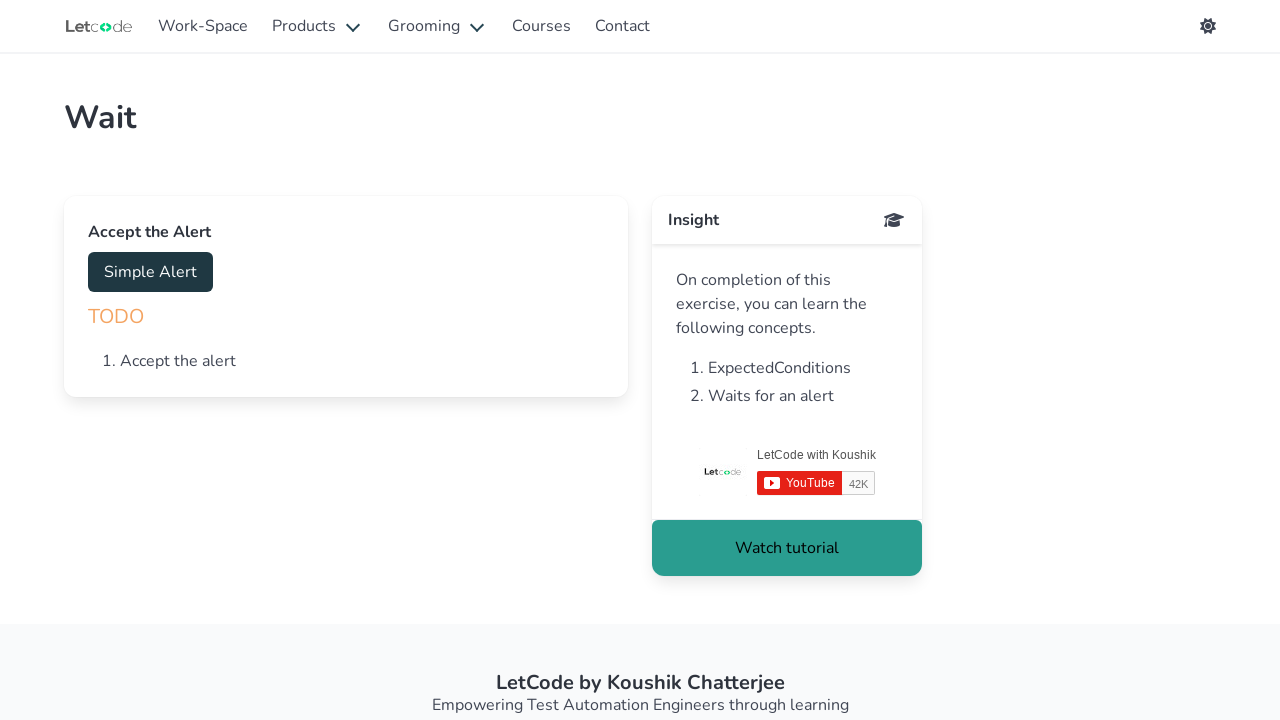